Tests selecting a day from a dropdown menu by clicking the button and then selecting a link

Starting URL: https://thefreerangetester.github.io/sandbox-automation-testing/

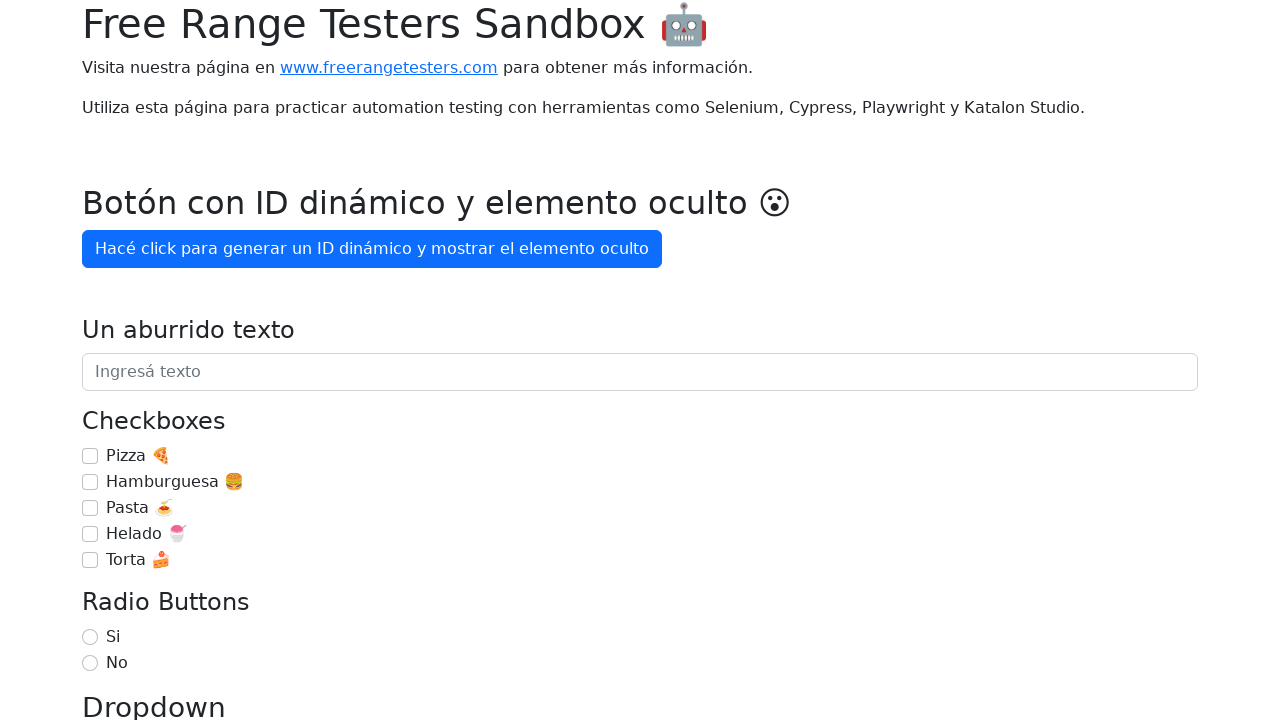

Clicked on the day of the week dropdown button at (171, 360) on internal:role=button[name="Día de la semana"i]
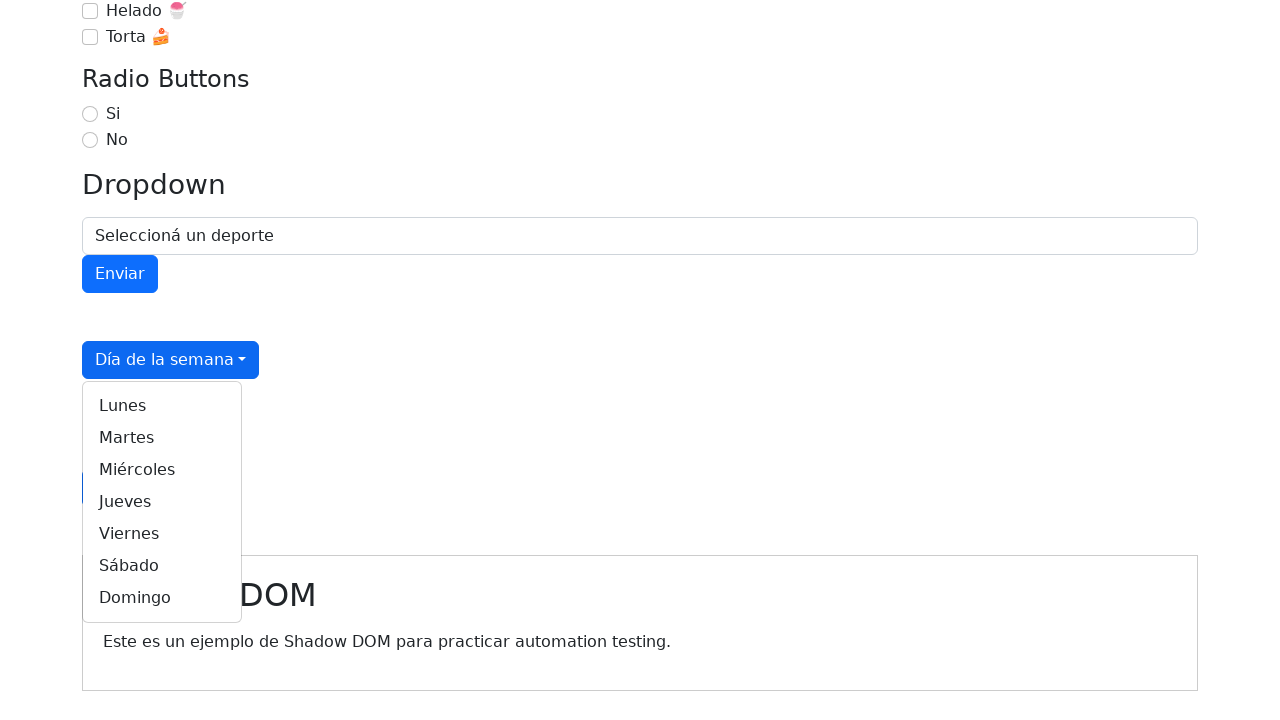

Selected Tuesday (Martes) from the dropdown menu at (162, 438) on internal:role=link[name="Martes"i]
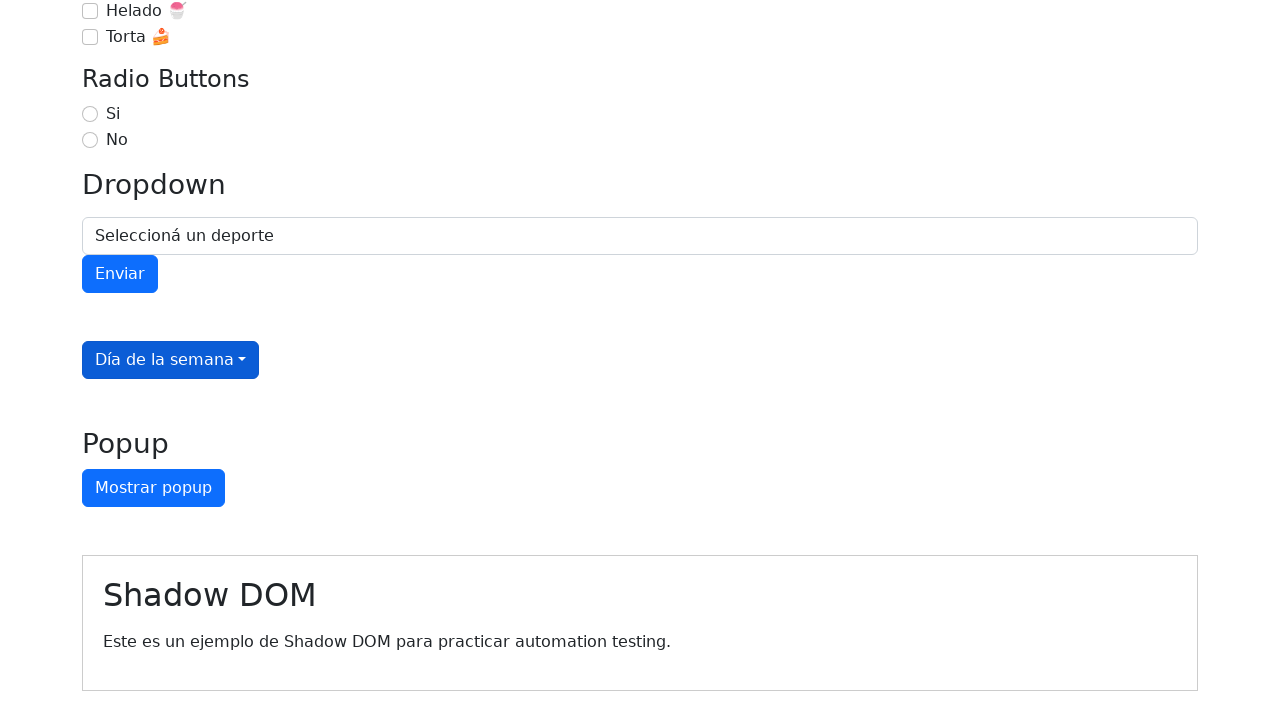

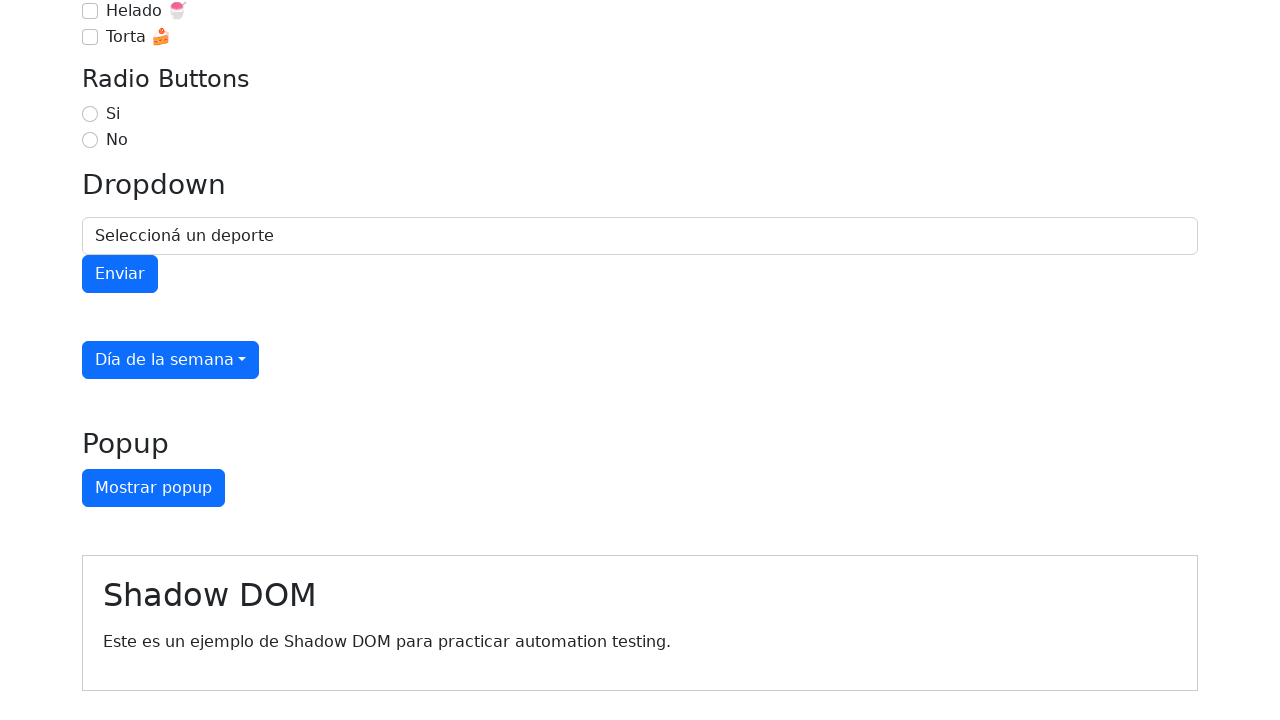